Navigates to W3Schools HTML tables page and verifies that the customers table is present with rows and columns loaded.

Starting URL: https://www.w3schools.com/html/html_tables.asp

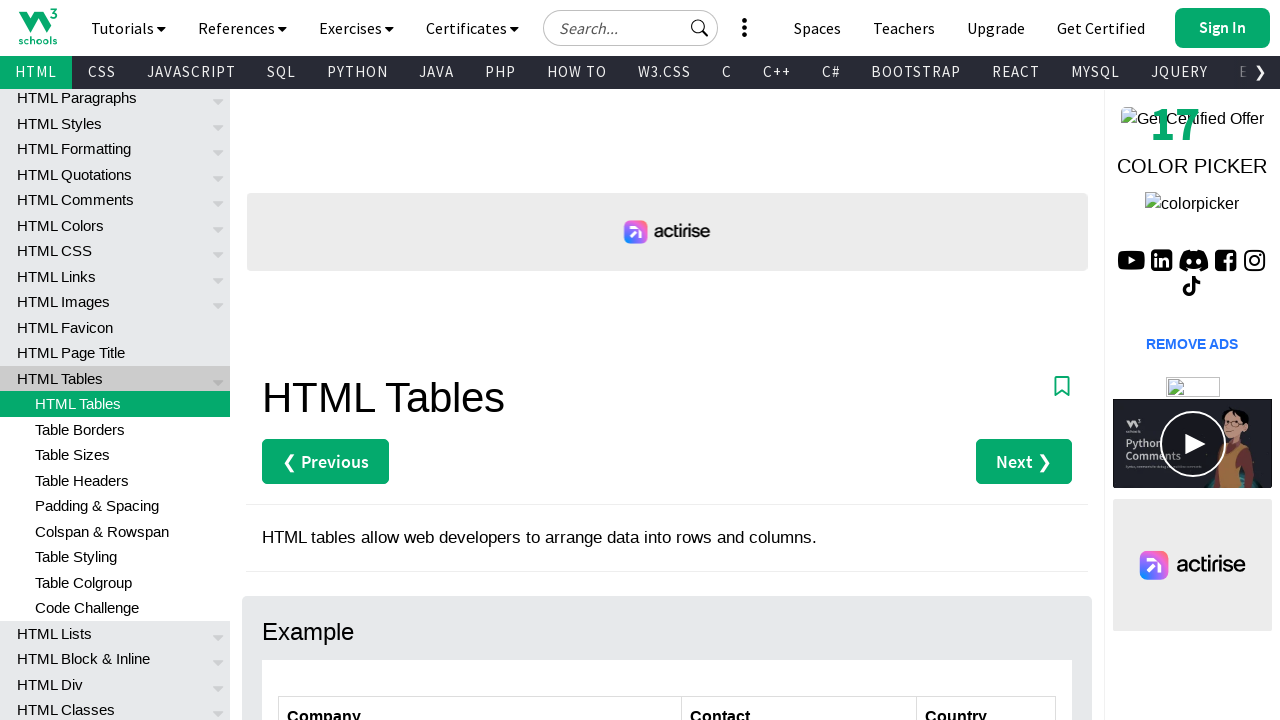

Navigated to W3Schools HTML tables page
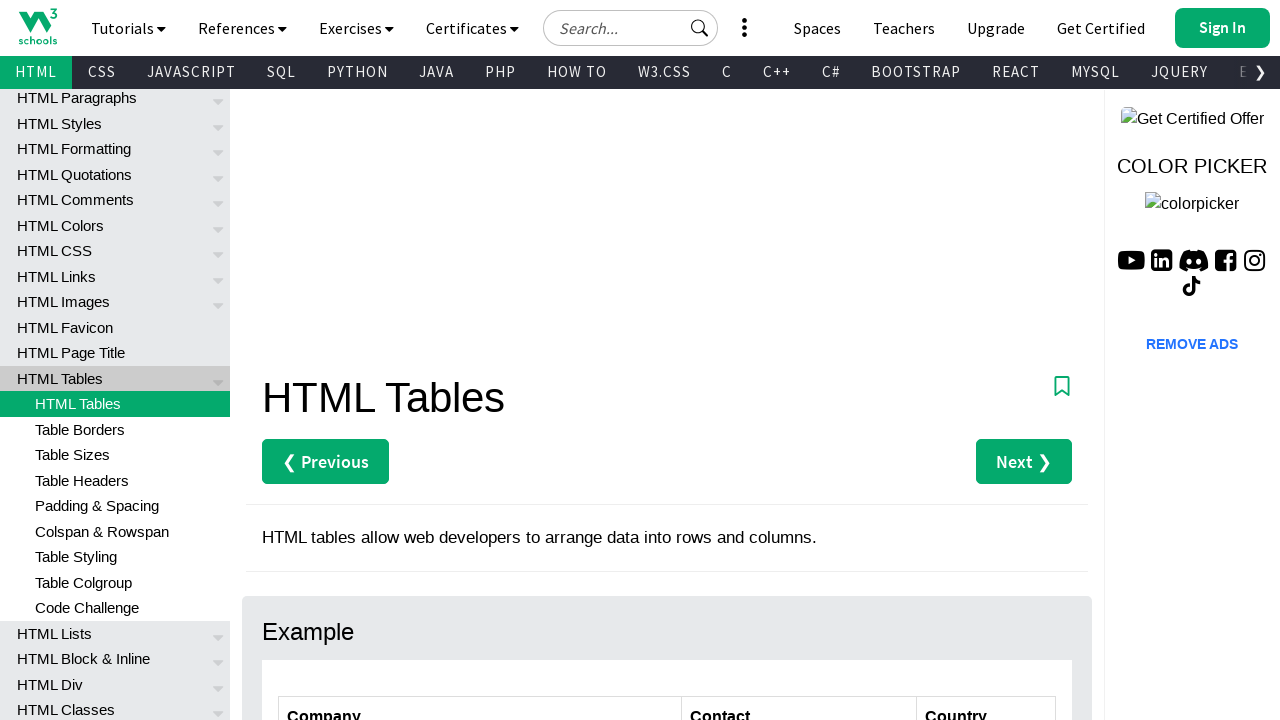

Customers table is visible
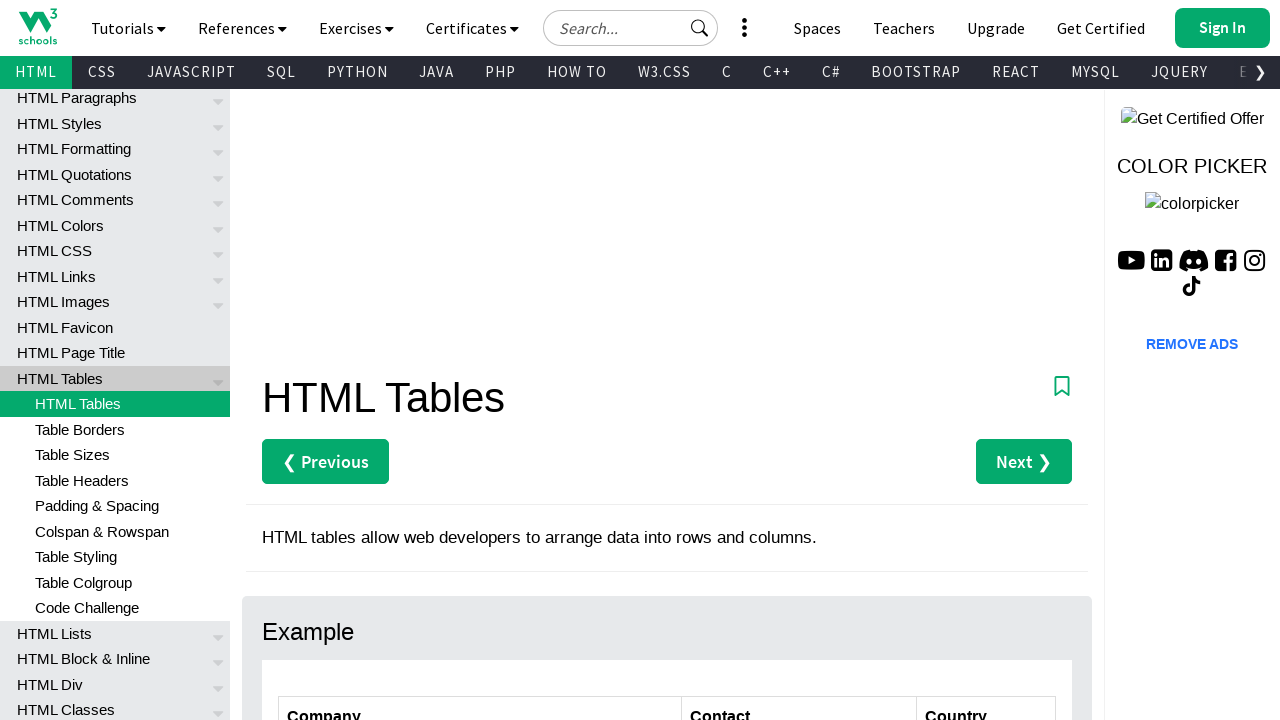

Table rows are present in customers table
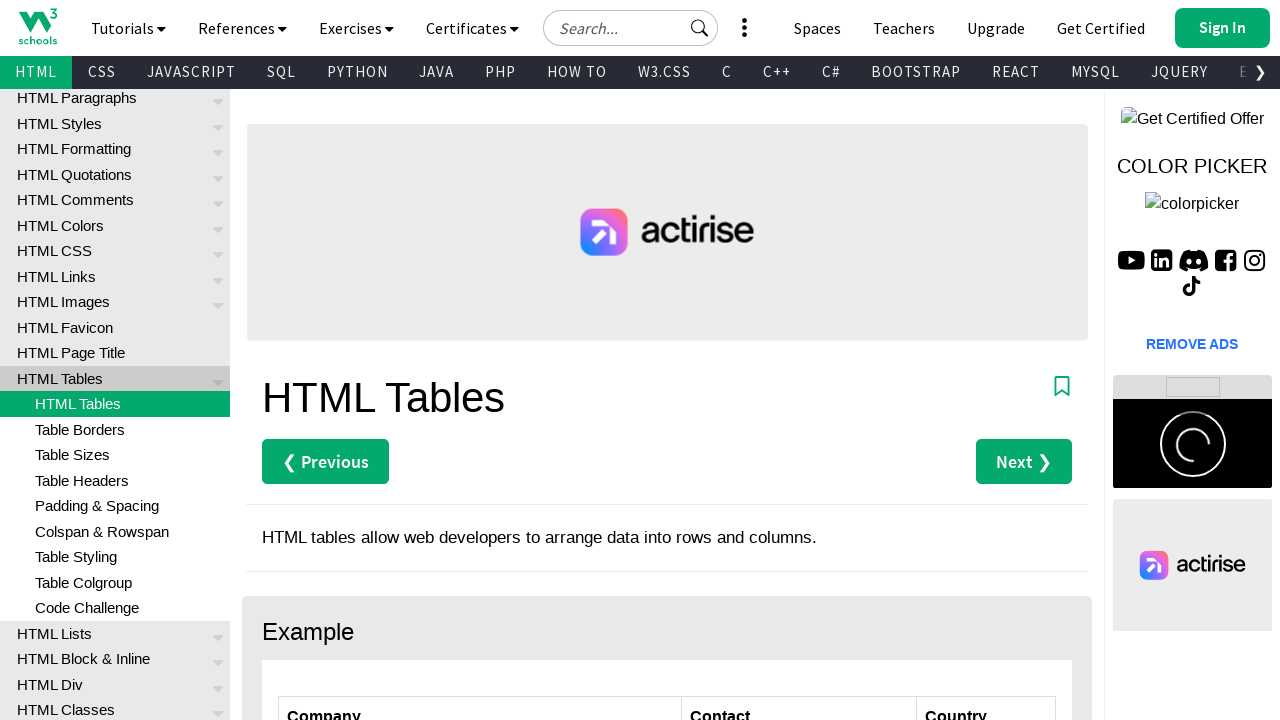

Table headers are present in customers table
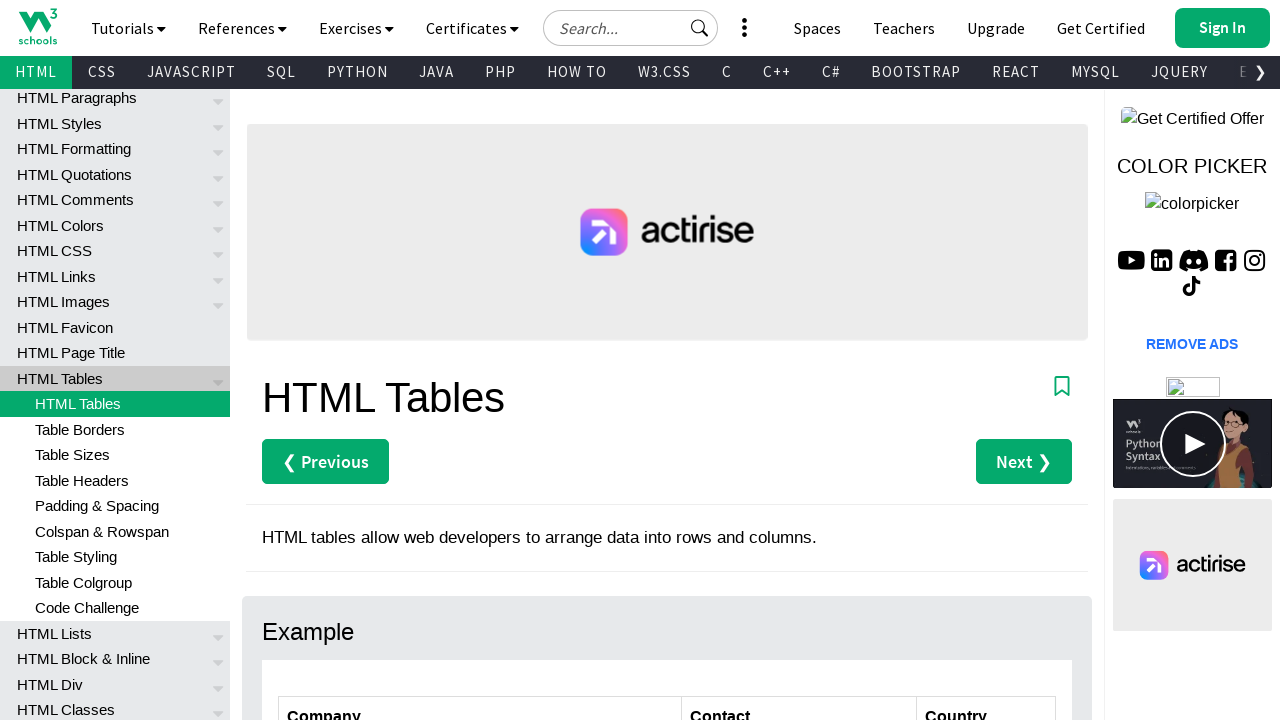

Table data cells are present in customers table
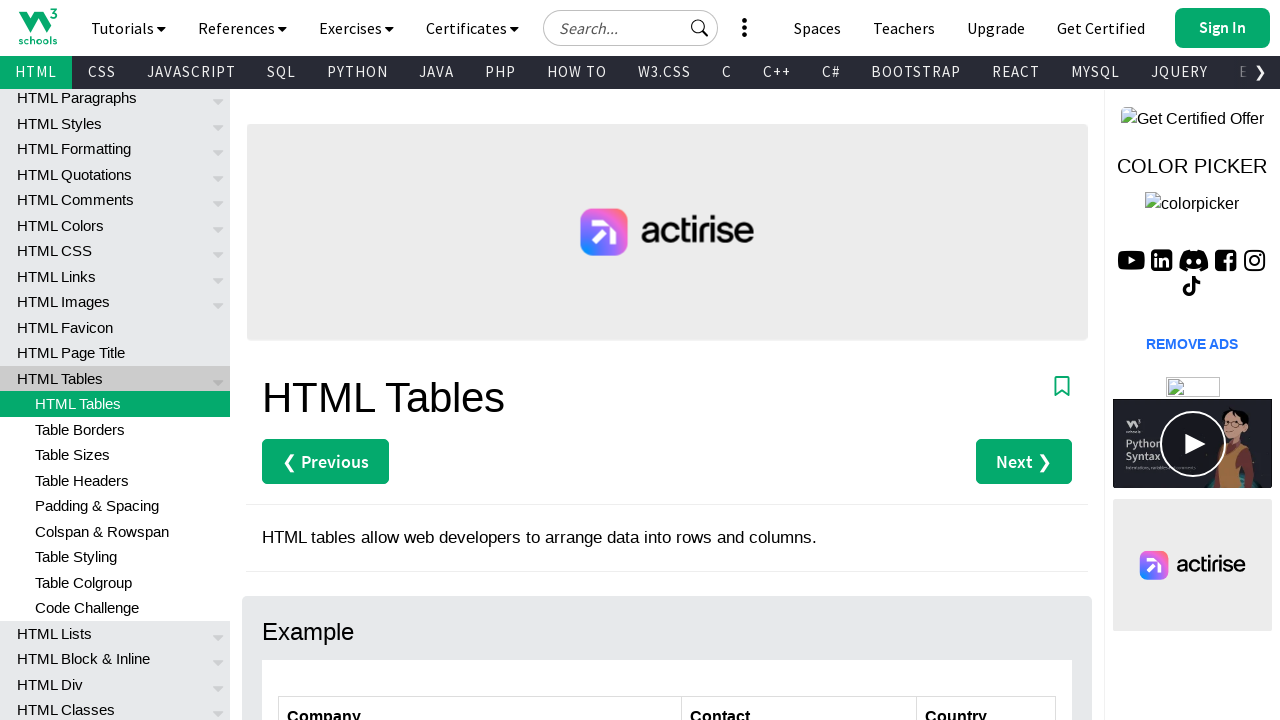

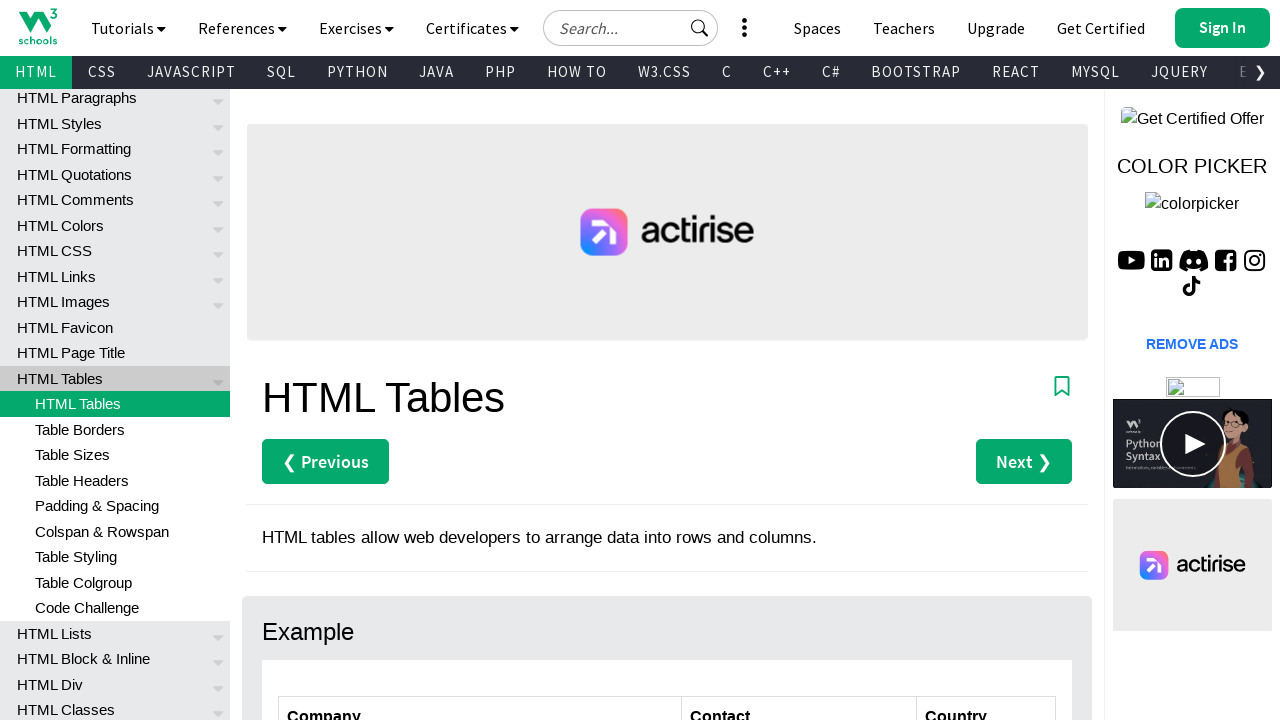